Tests drag and drop functionality by dragging column A to column B

Starting URL: https://the-internet.herokuapp.com/

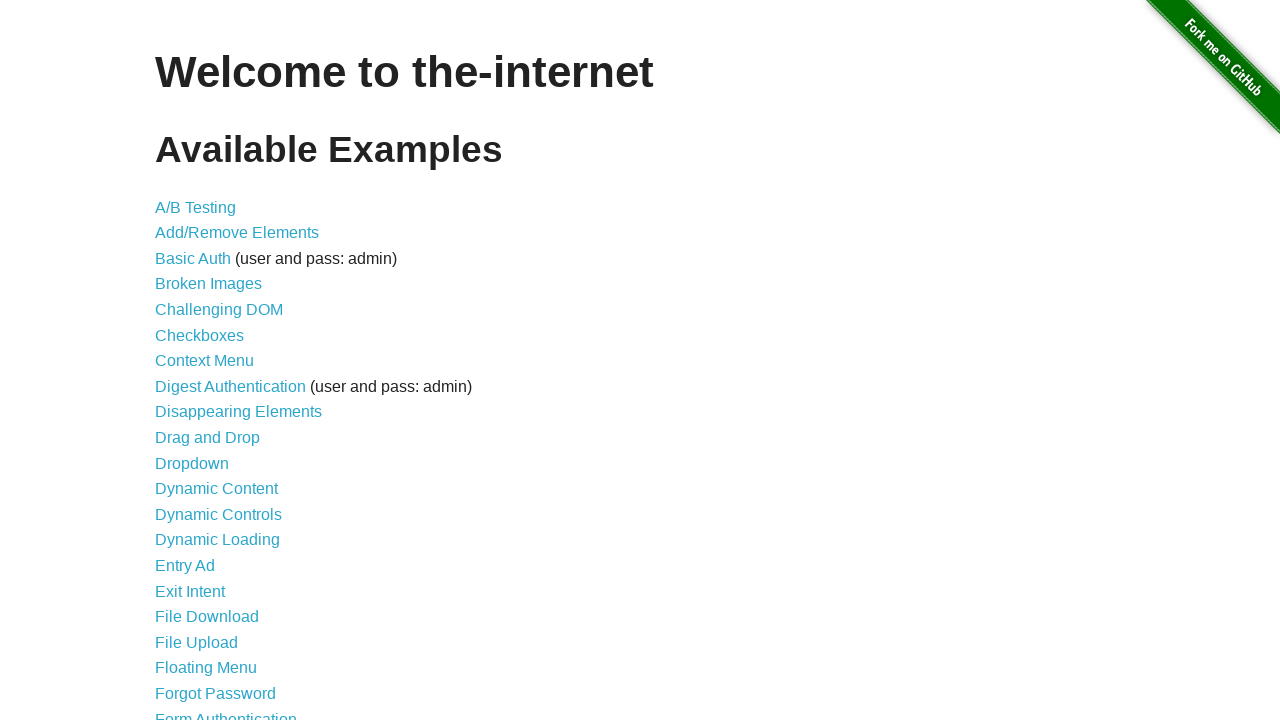

Clicked on Drag and Drop link at (208, 438) on a[href='/drag_and_drop']
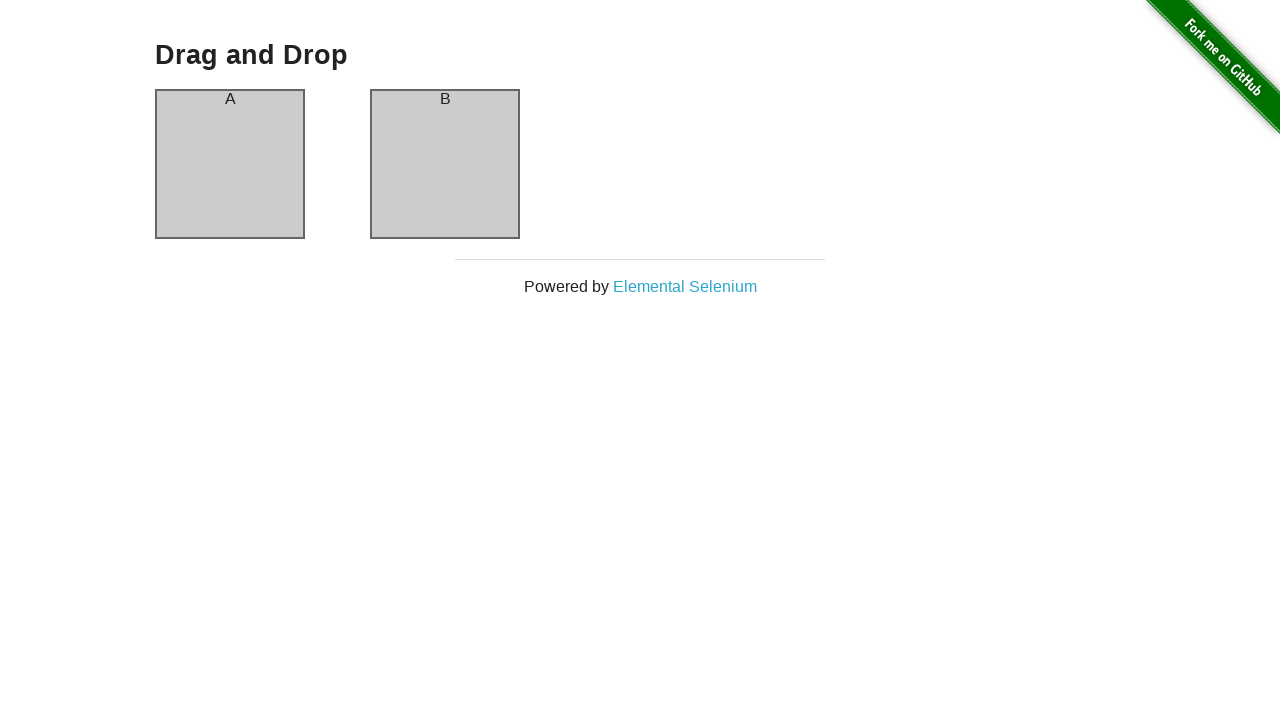

Dragged column A and dropped it on column B at (445, 164)
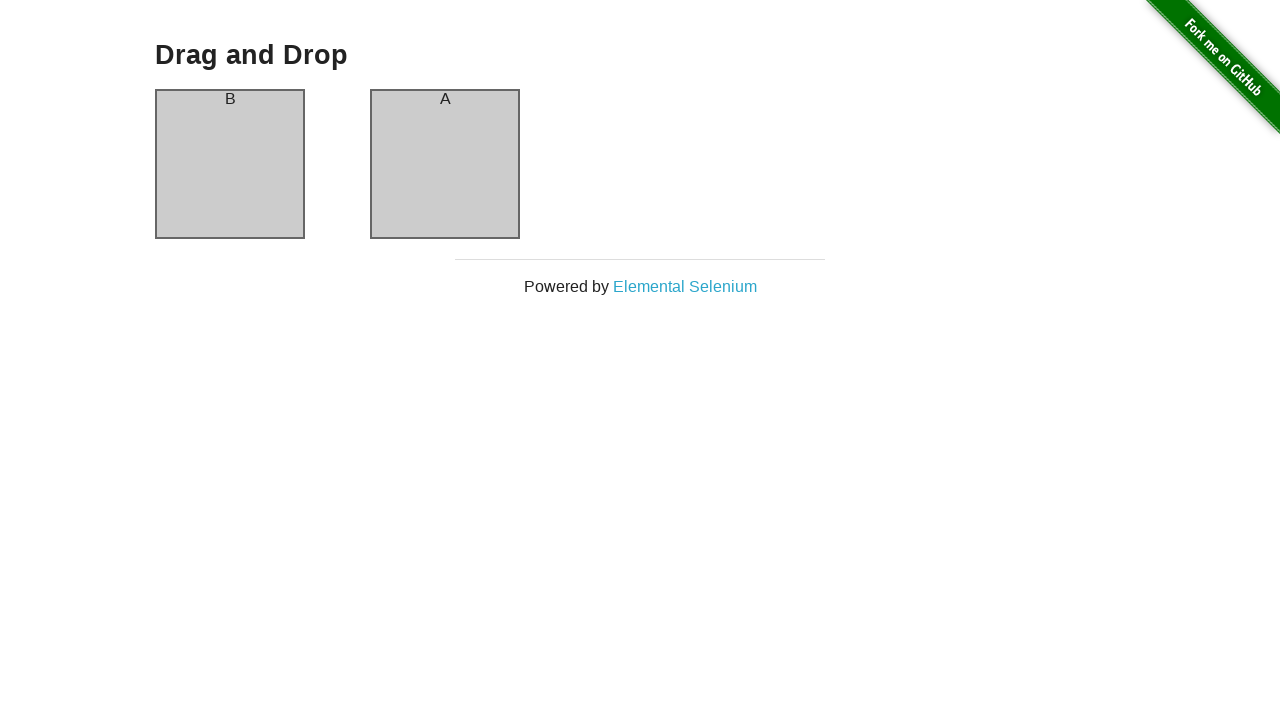

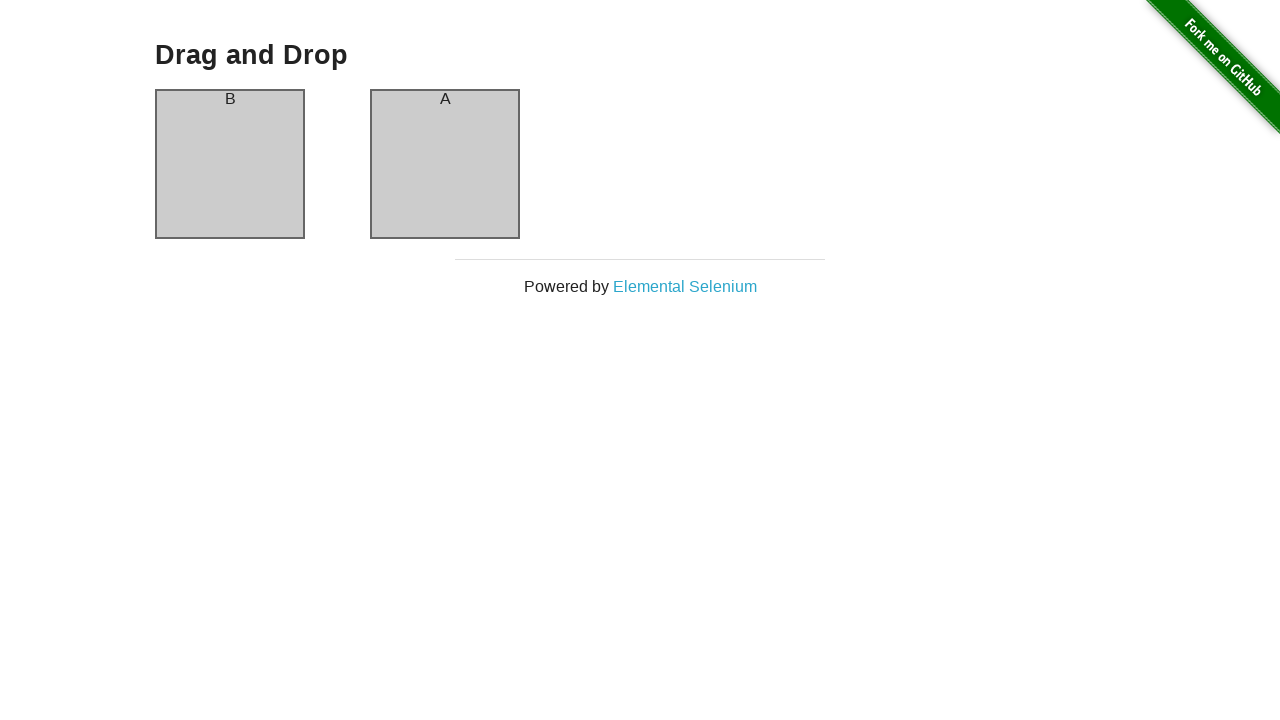